Navigates to JD.com (Chinese e-commerce website) and takes a screenshot of the page in fullscreen mode to verify the page loads correctly.

Starting URL: https://www.jd.com/

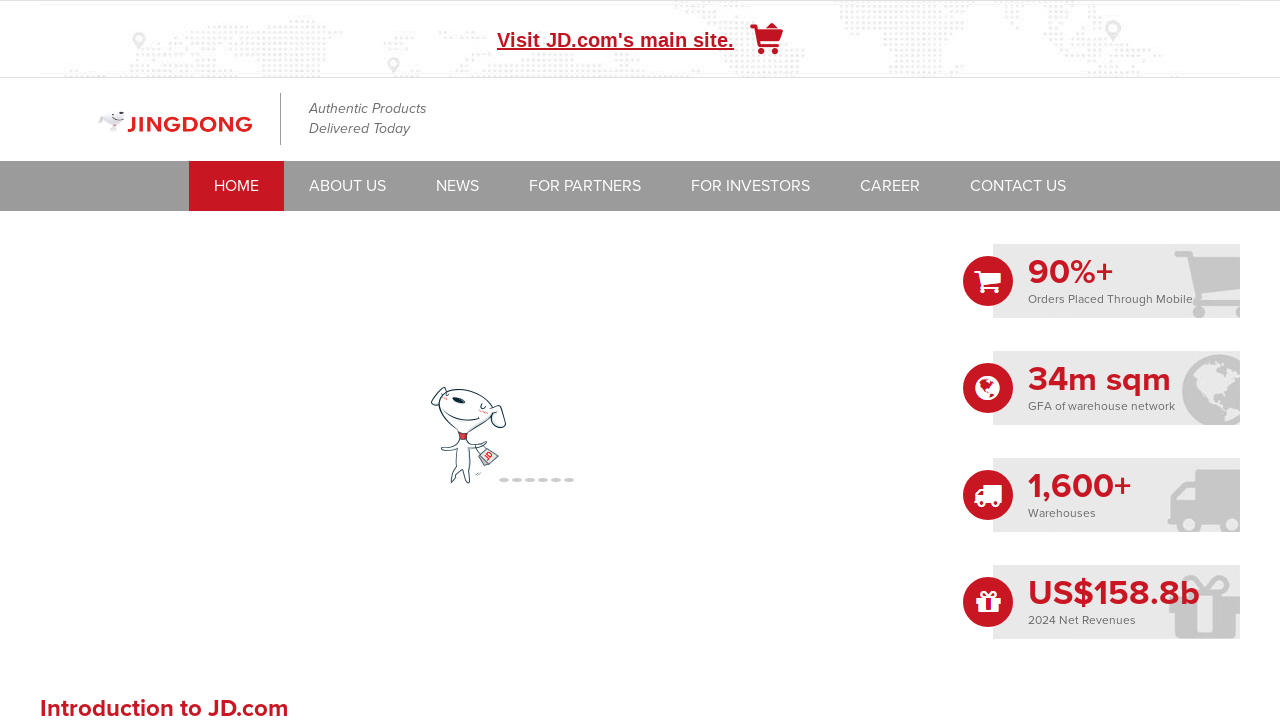

Set viewport size to 1024x768
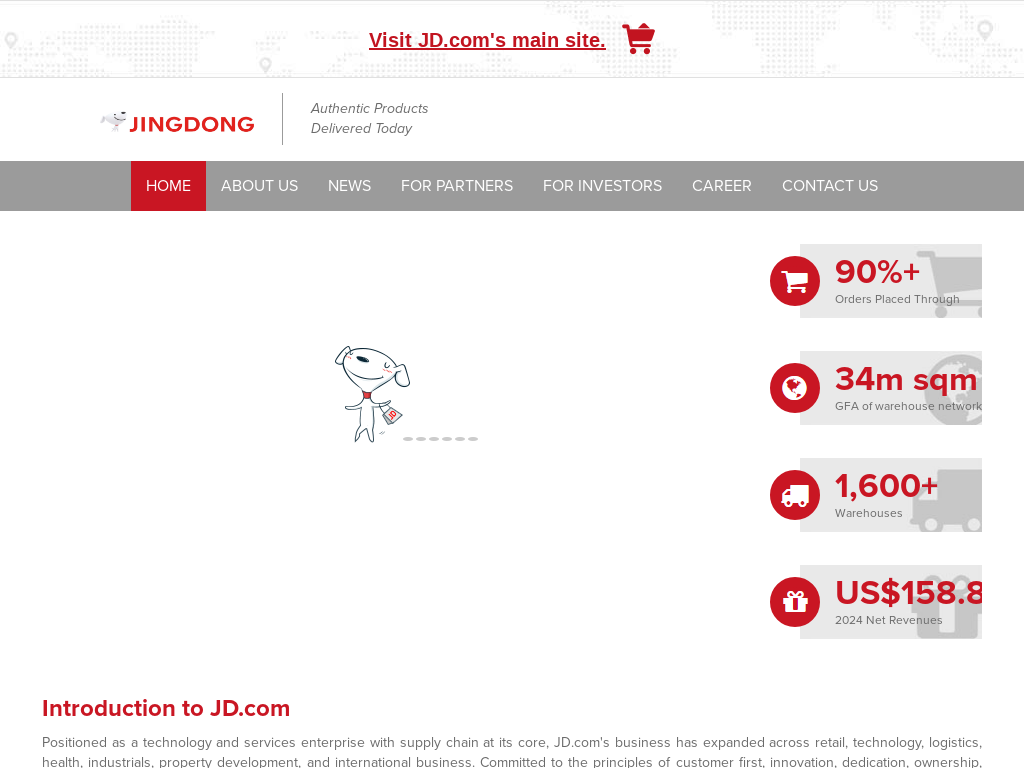

Waited for JD.com page to fully load (networkidle)
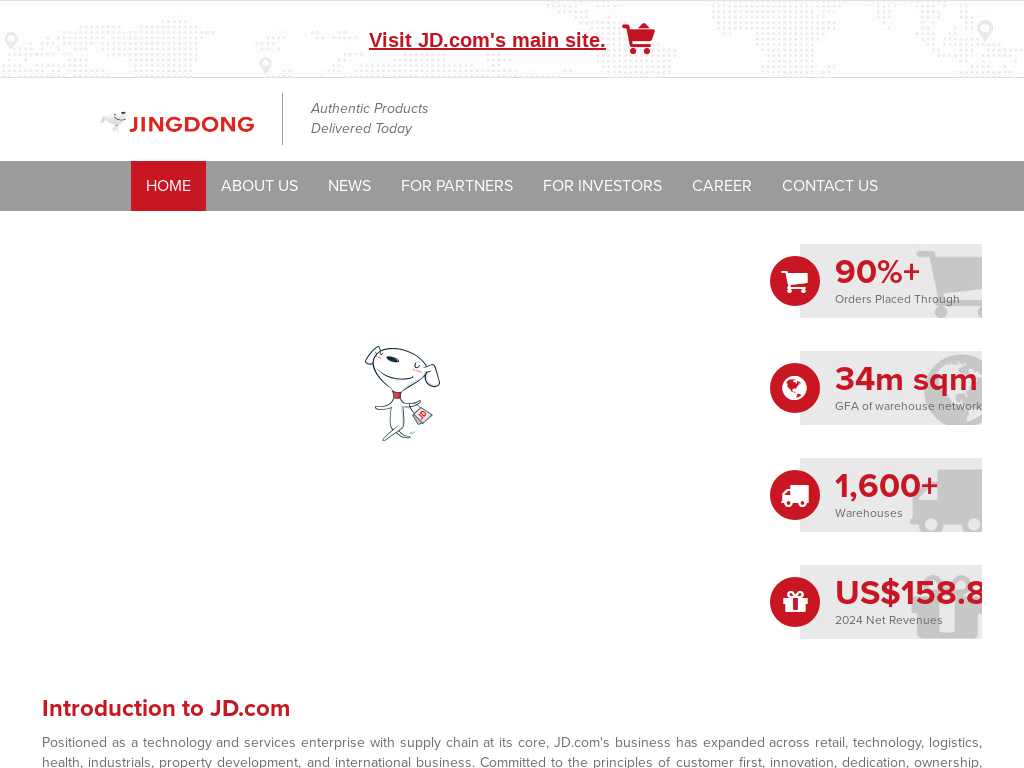

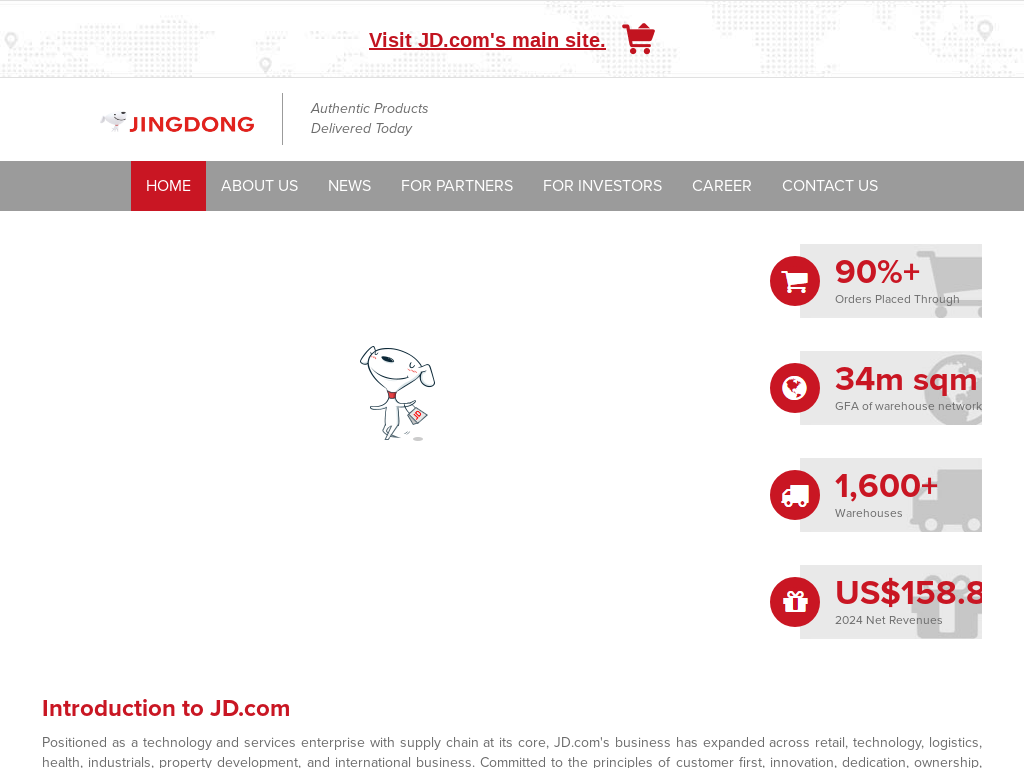